Tests that clicking Clear completed removes completed items from the list

Starting URL: https://demo.playwright.dev/todomvc

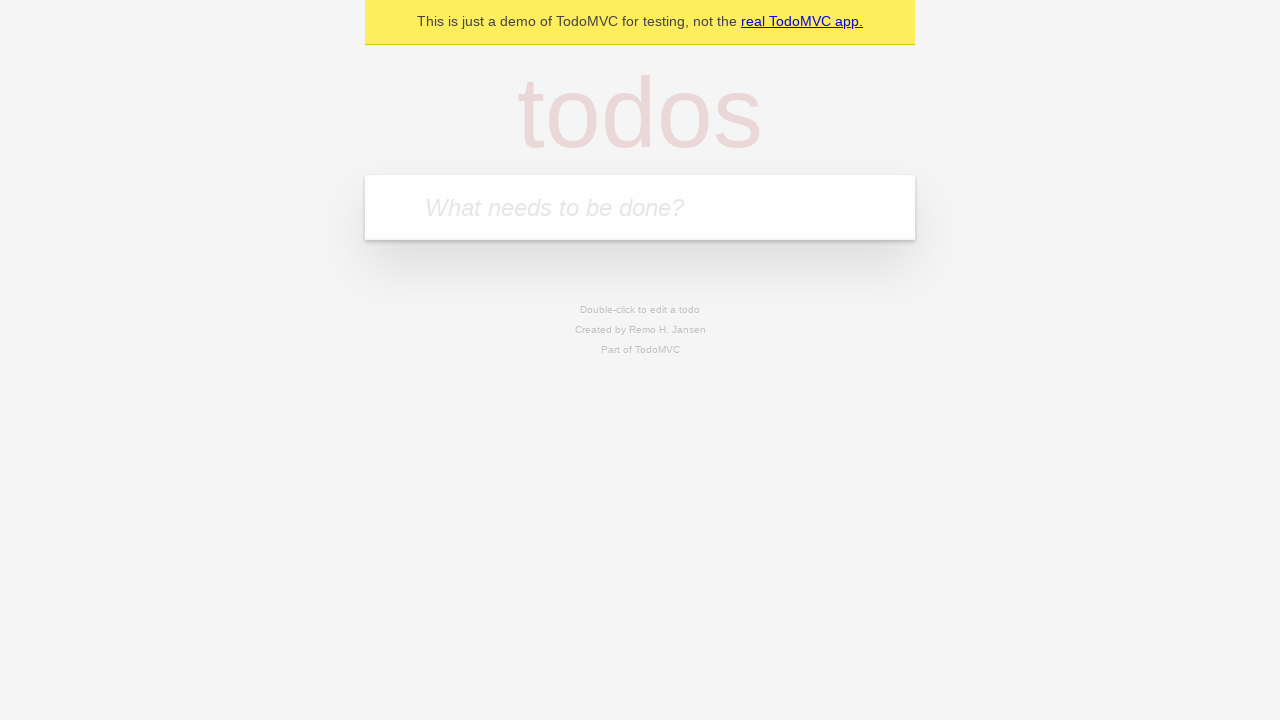

Filled new todo field with 'buy some cheese' on internal:attr=[placeholder="What needs to be done?"i]
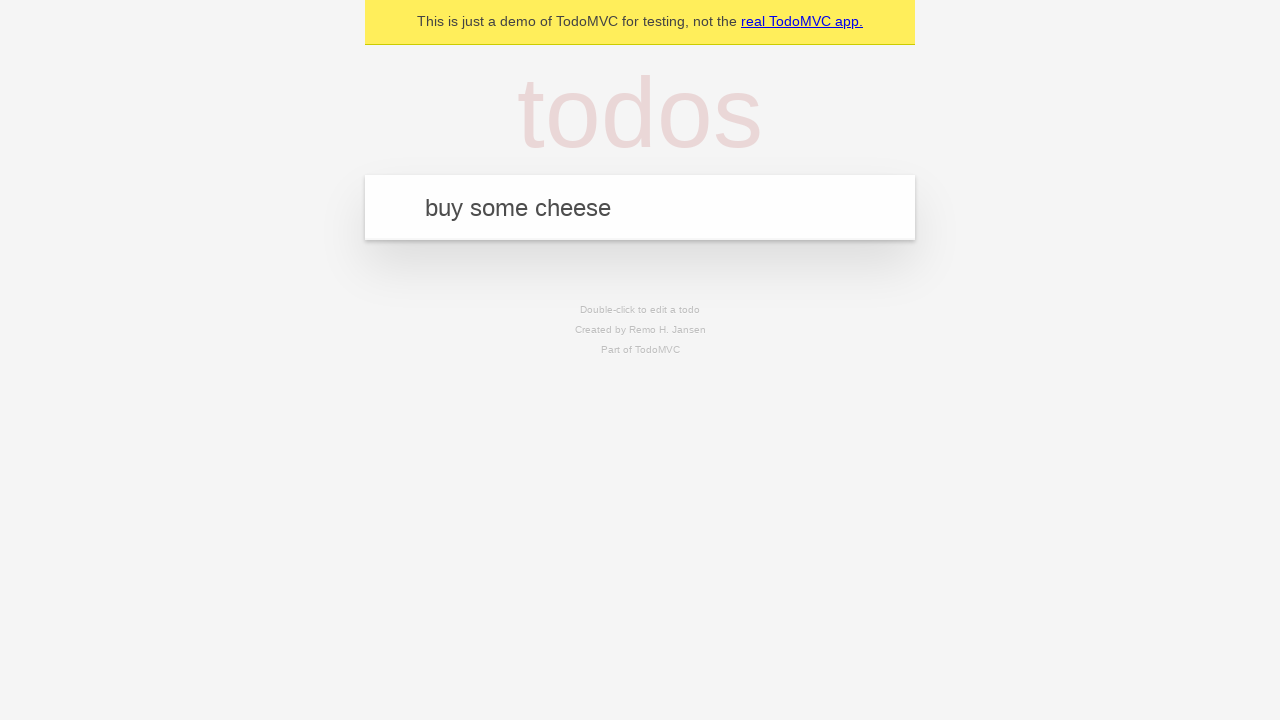

Pressed Enter to add first todo 'buy some cheese' on internal:attr=[placeholder="What needs to be done?"i]
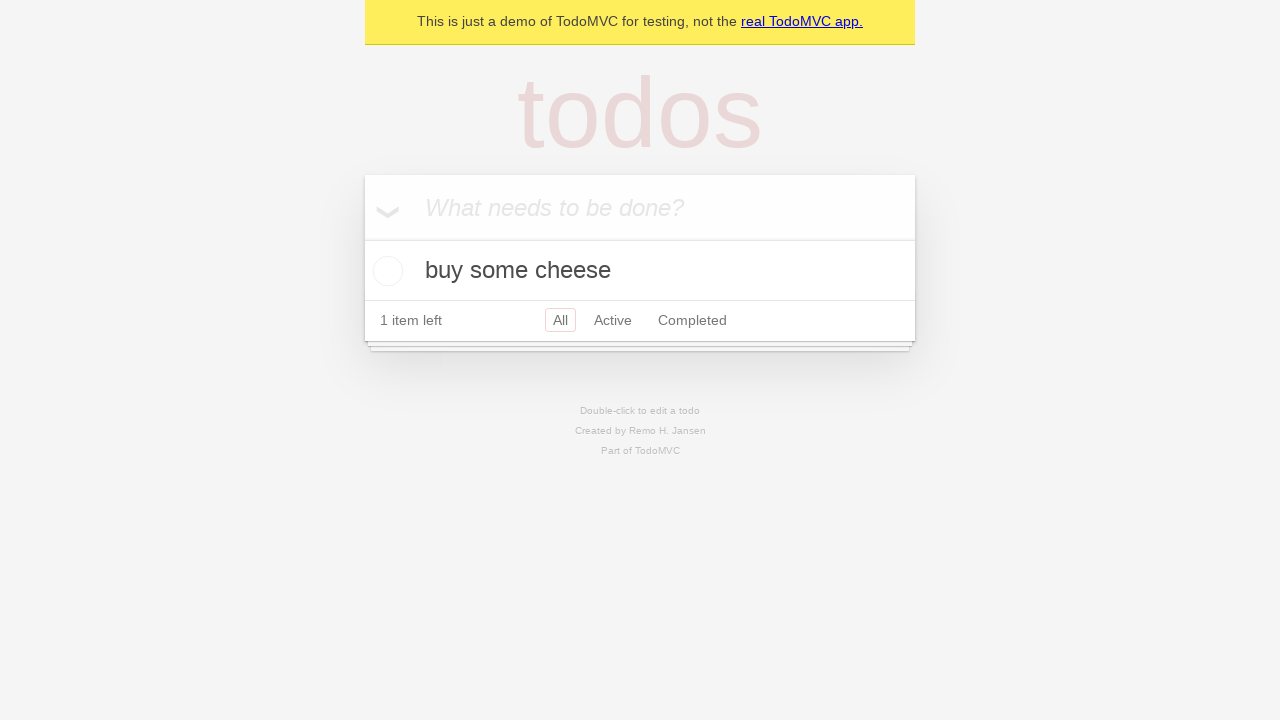

Filled new todo field with 'feed the cat' on internal:attr=[placeholder="What needs to be done?"i]
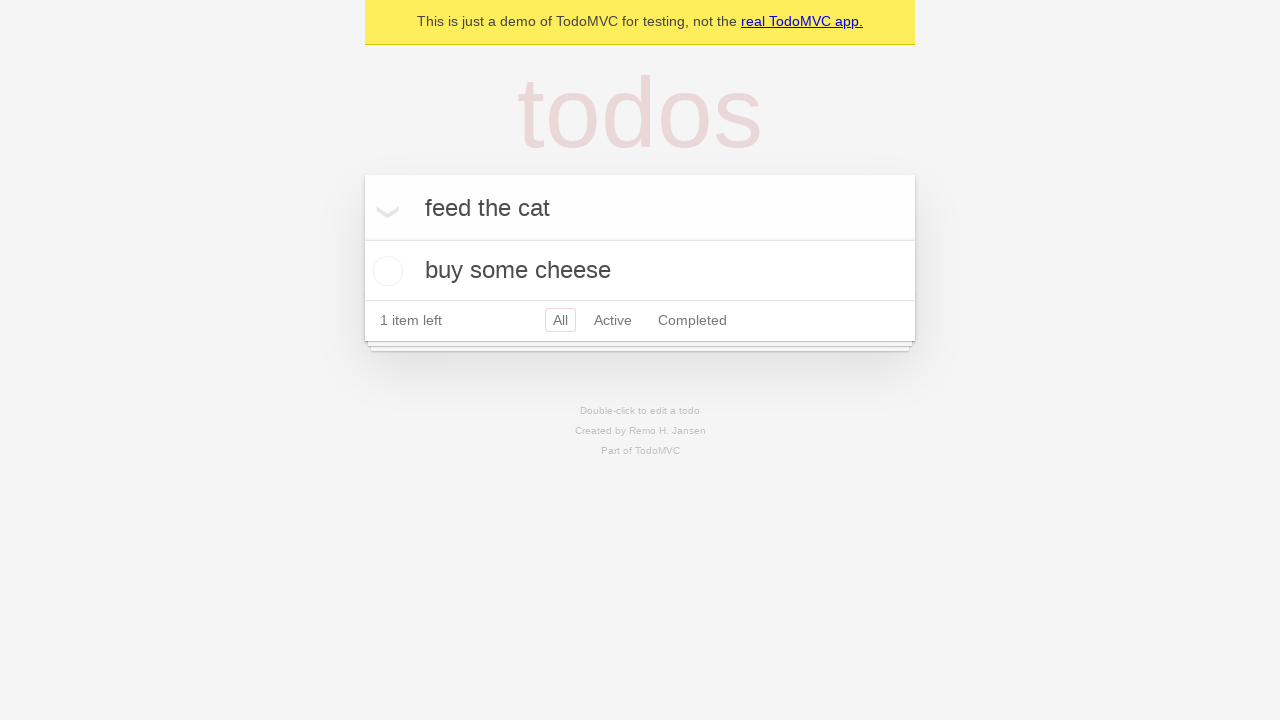

Pressed Enter to add second todo 'feed the cat' on internal:attr=[placeholder="What needs to be done?"i]
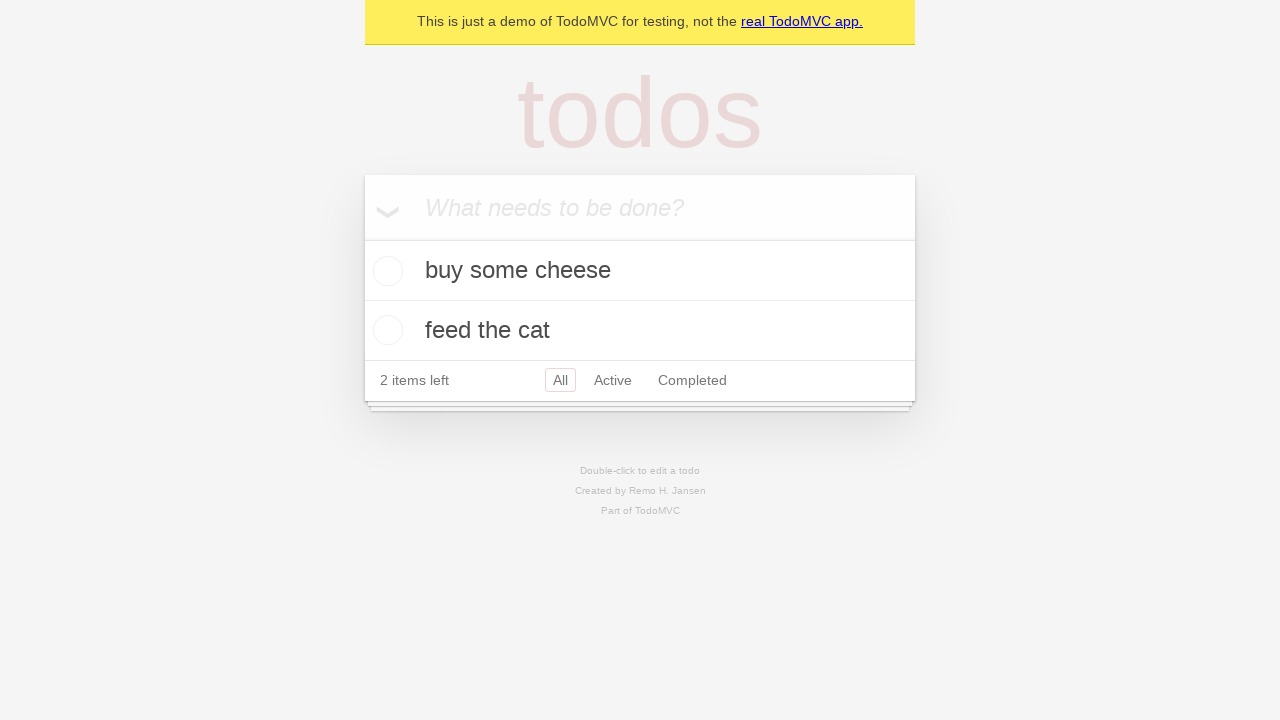

Filled new todo field with 'book a doctors appointment' on internal:attr=[placeholder="What needs to be done?"i]
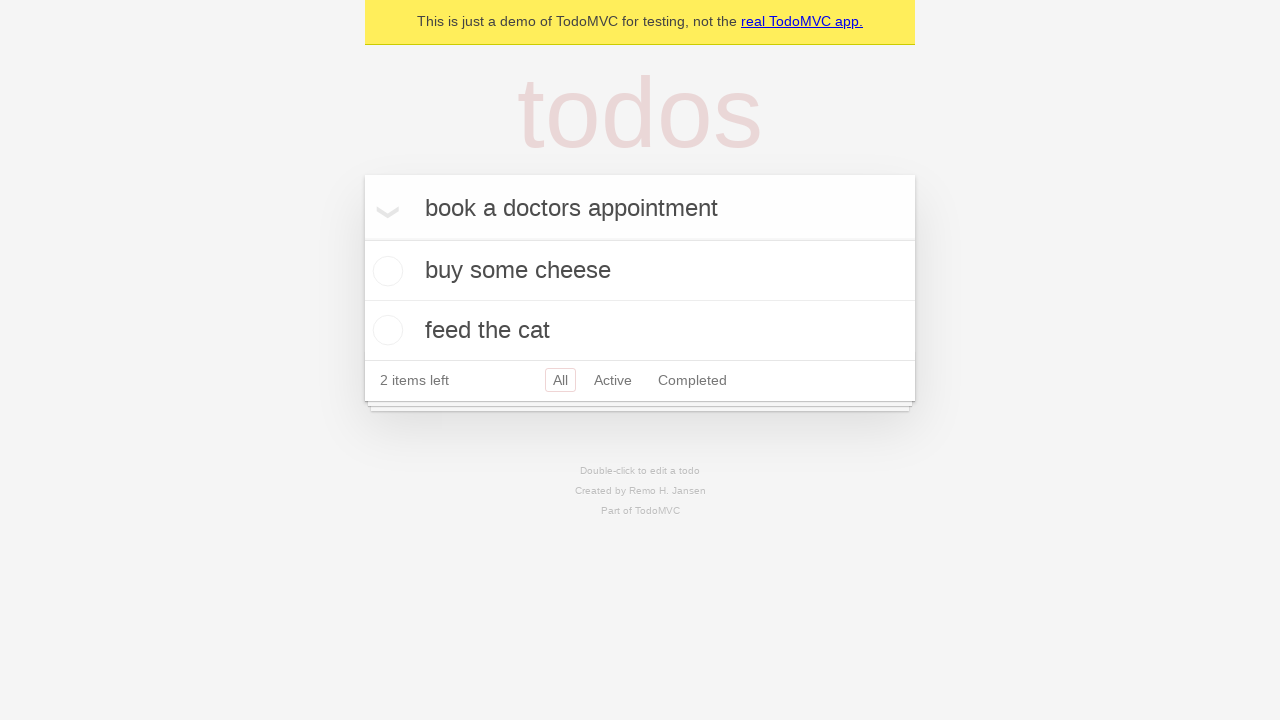

Pressed Enter to add third todo 'book a doctors appointment' on internal:attr=[placeholder="What needs to be done?"i]
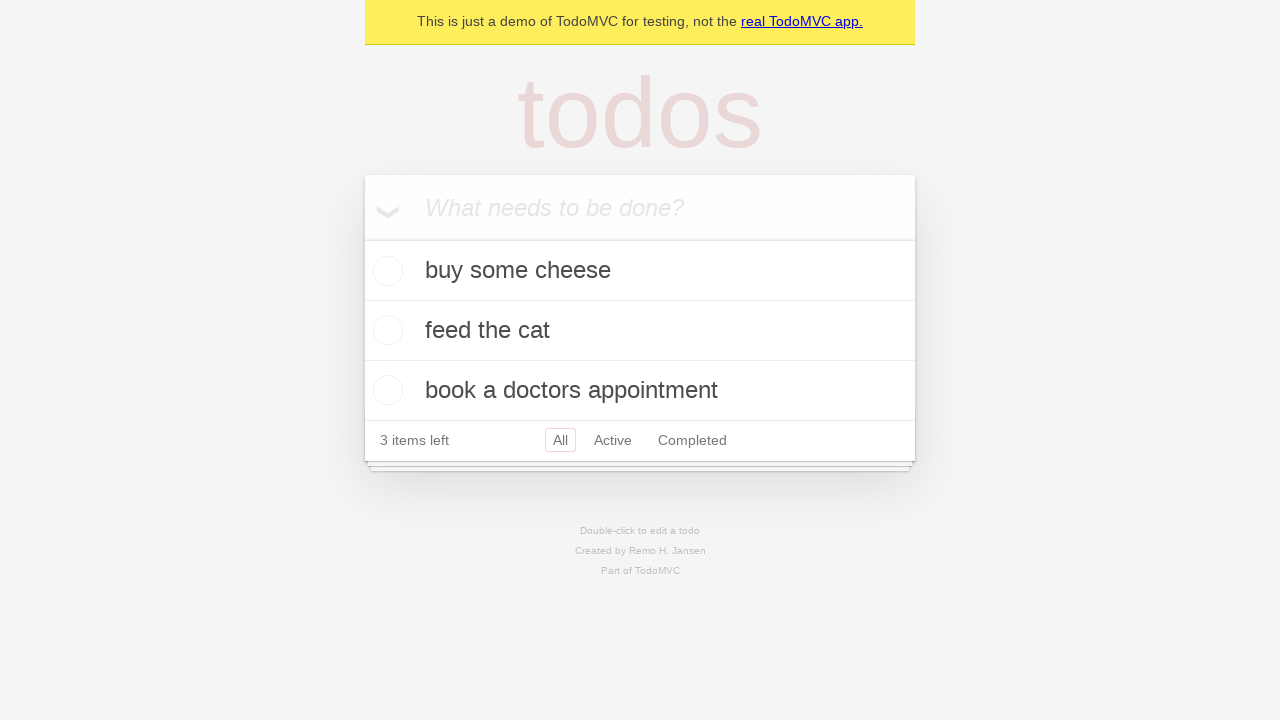

Checked the checkbox for the second todo item 'feed the cat' at (385, 330) on internal:testid=[data-testid="todo-item"s] >> nth=1 >> internal:role=checkbox
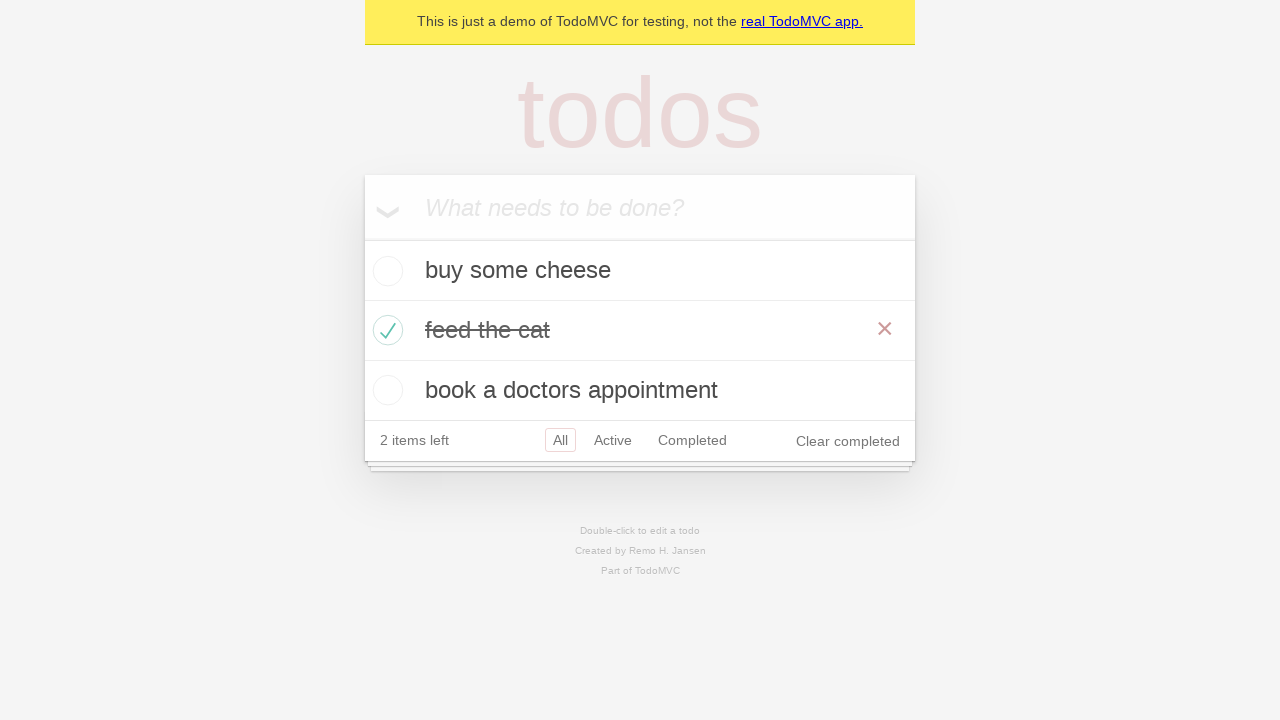

Clicked 'Clear completed' button to remove completed items at (848, 441) on internal:role=button[name="Clear completed"i]
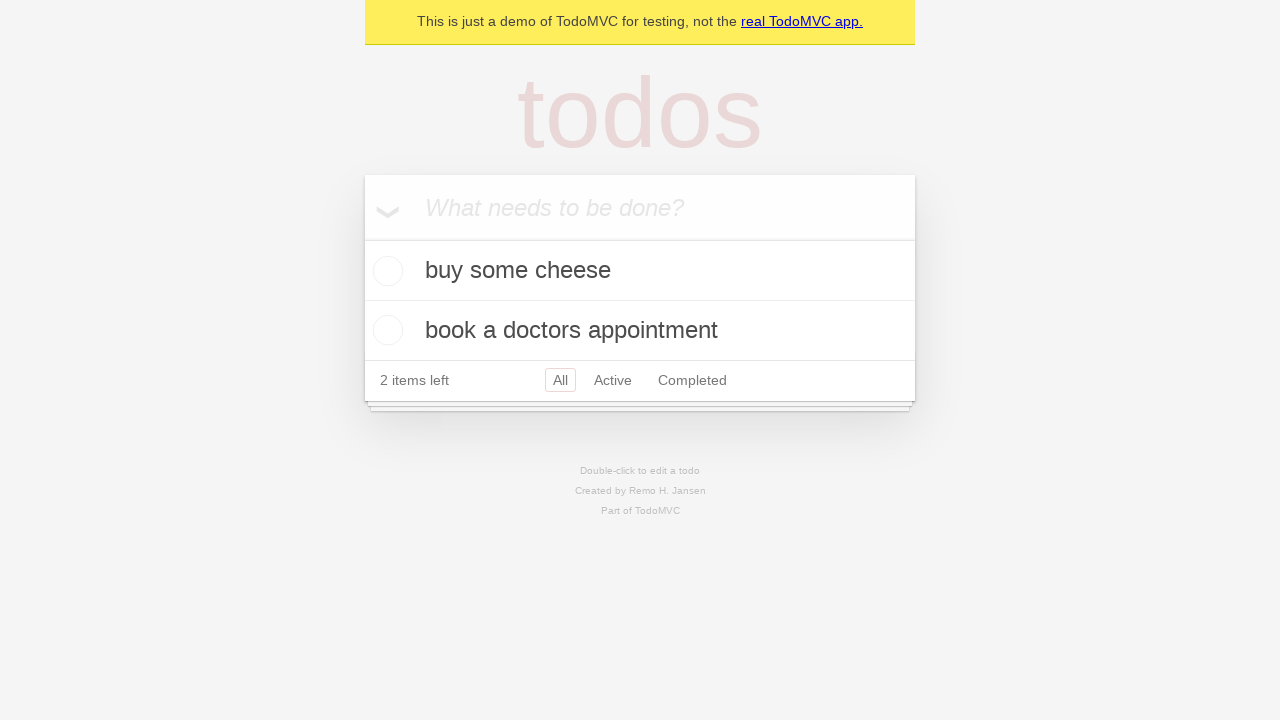

Waited for todo list to update after clearing completed items
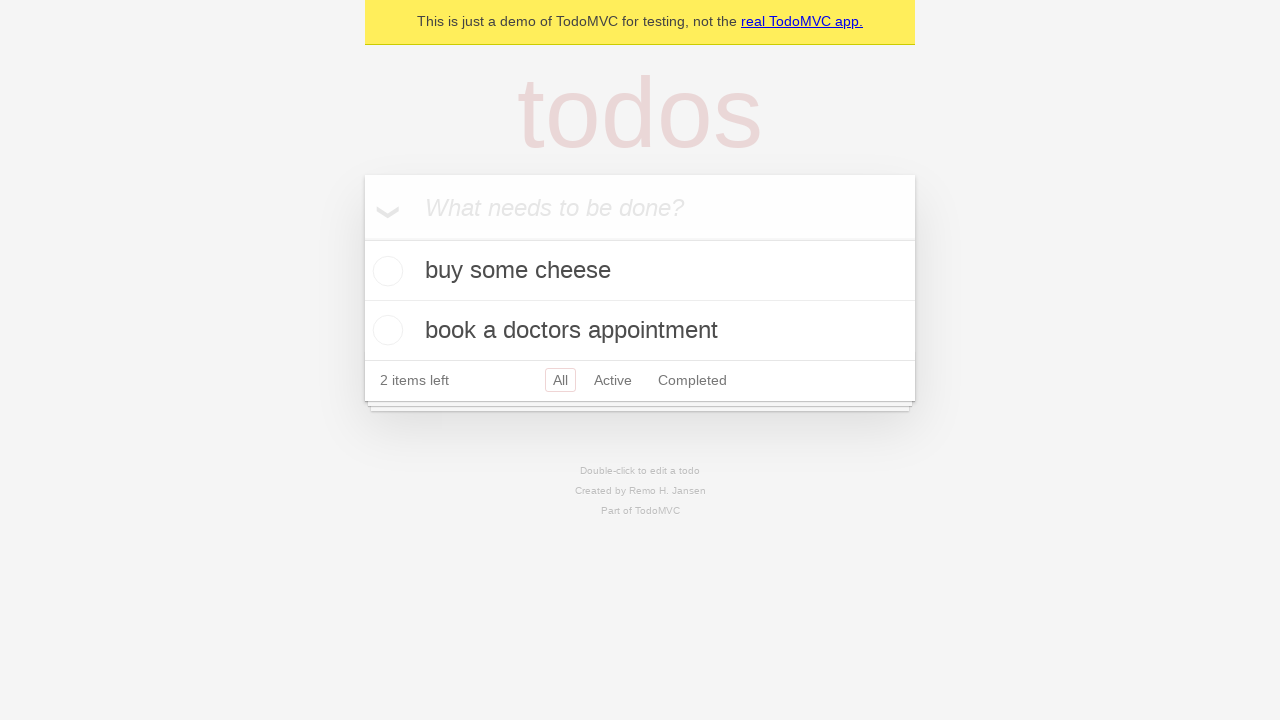

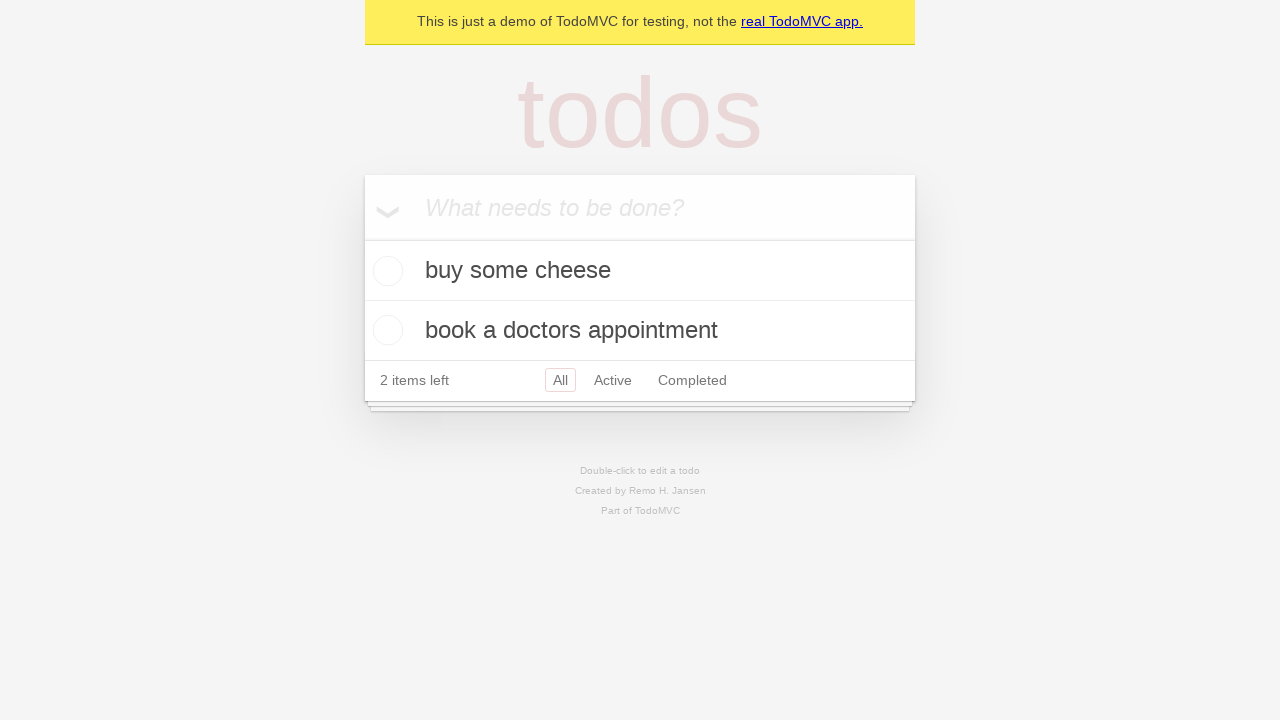